Tests the search functionality by searching for "Java" and verifying results are displayed

Starting URL: https://www.99-bottles-of-beer.net/

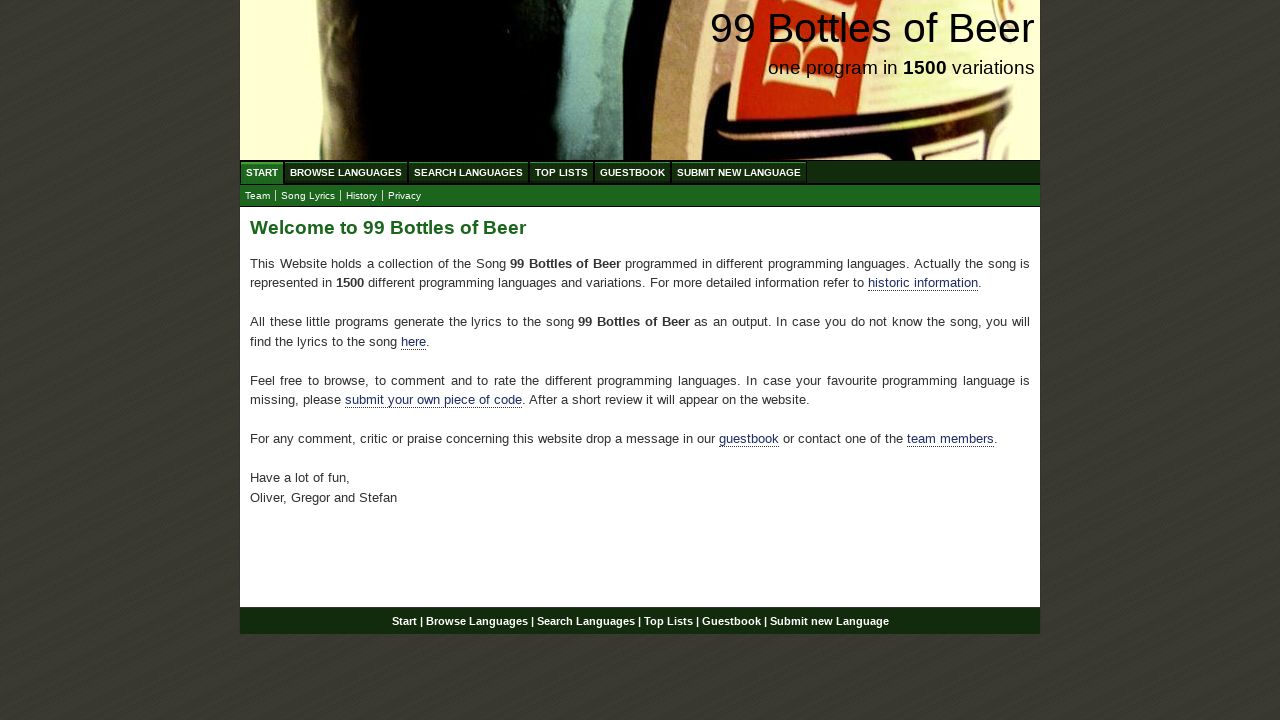

Clicked on Search menu at (468, 172) on text=Search
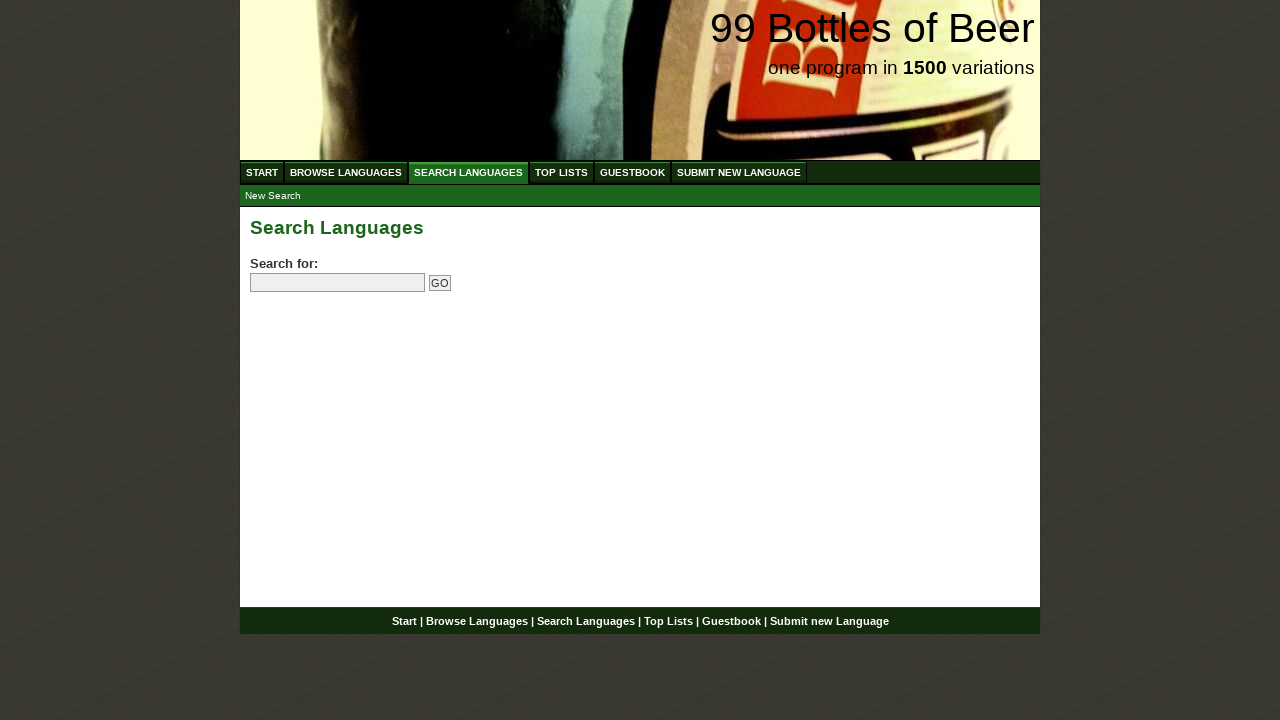

Filled search box with 'Java' on input[name='search']
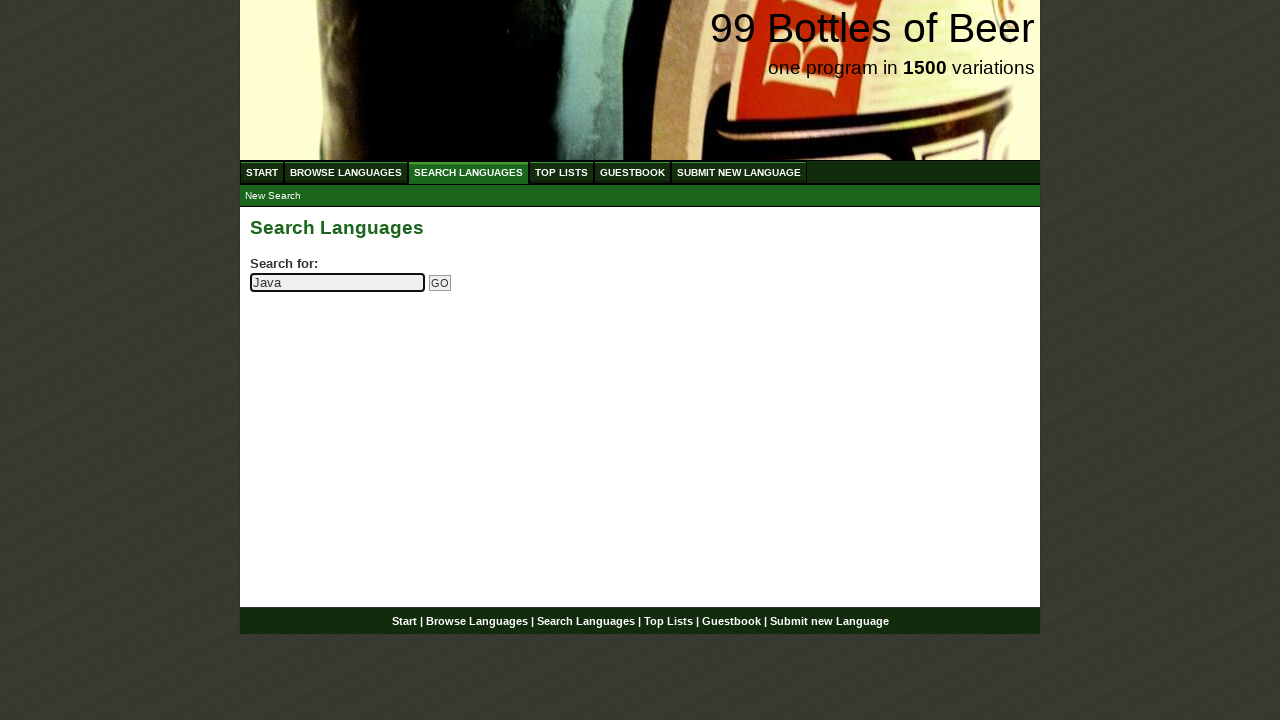

Clicked submit search button at (440, 283) on input[type='submit']
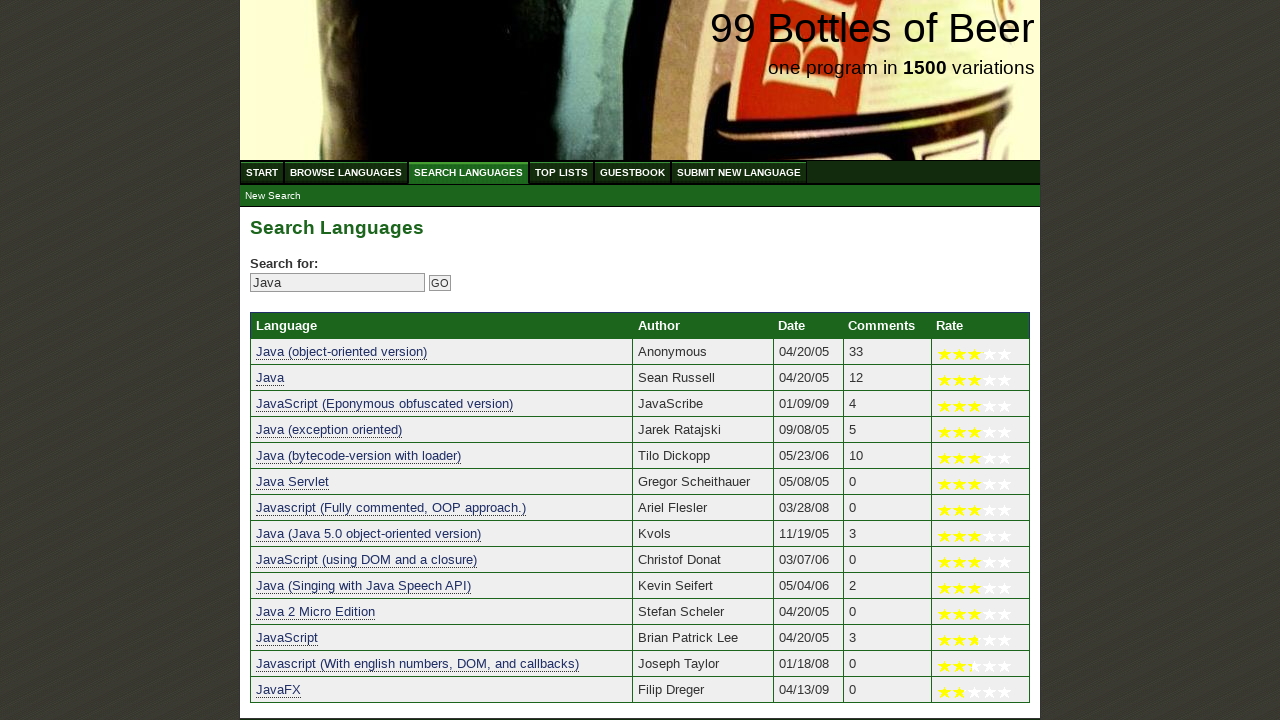

Results table loaded, verifying number of languages for Java search
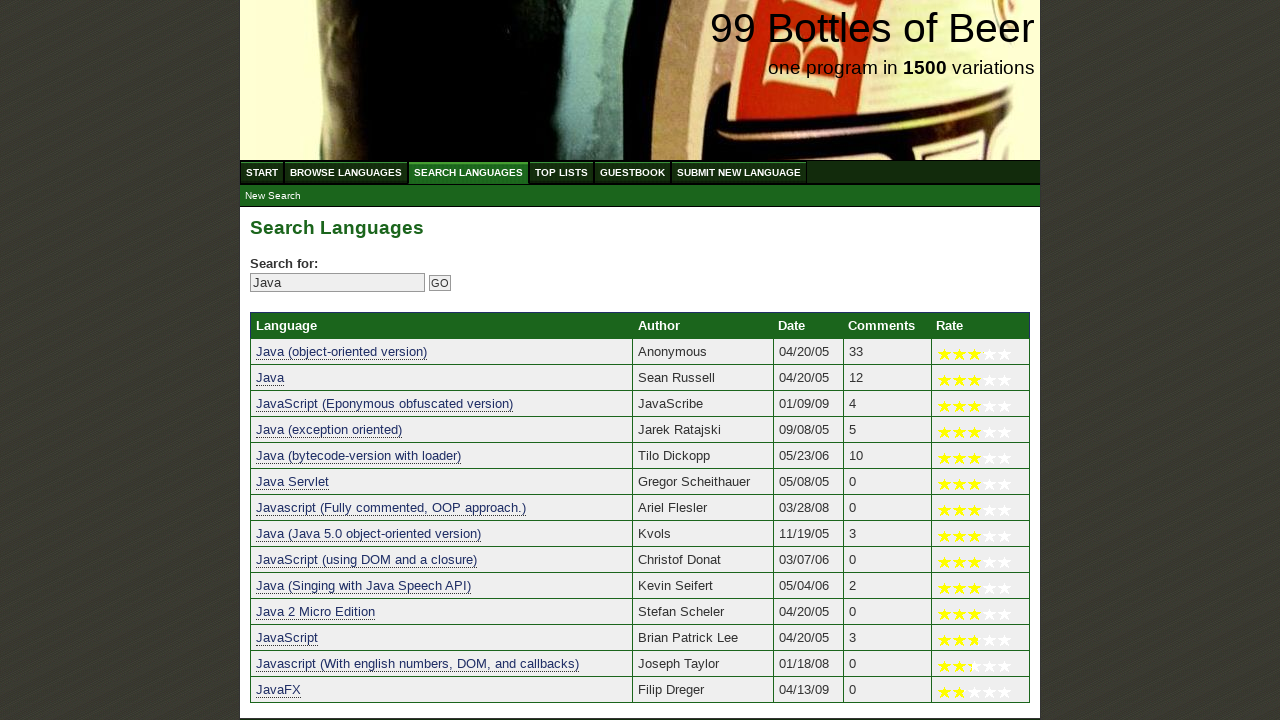

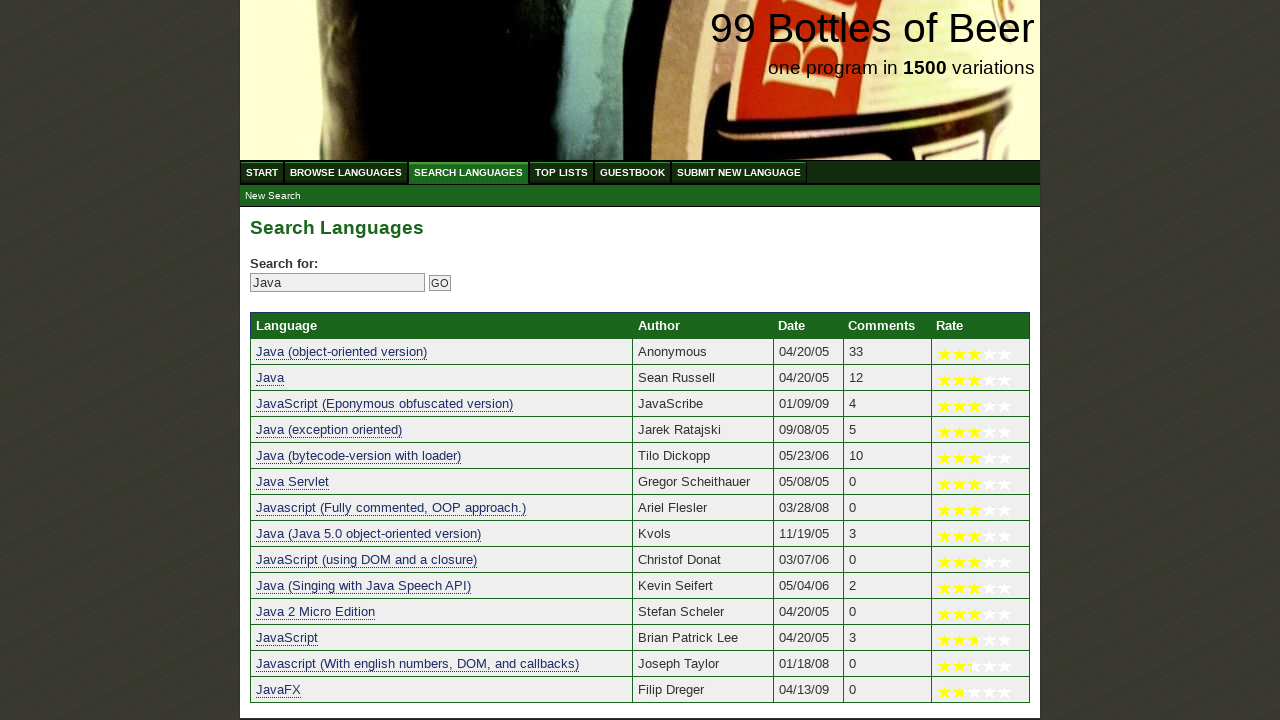